Tests that todo data persists after page reload

Starting URL: https://demo.playwright.dev/todomvc

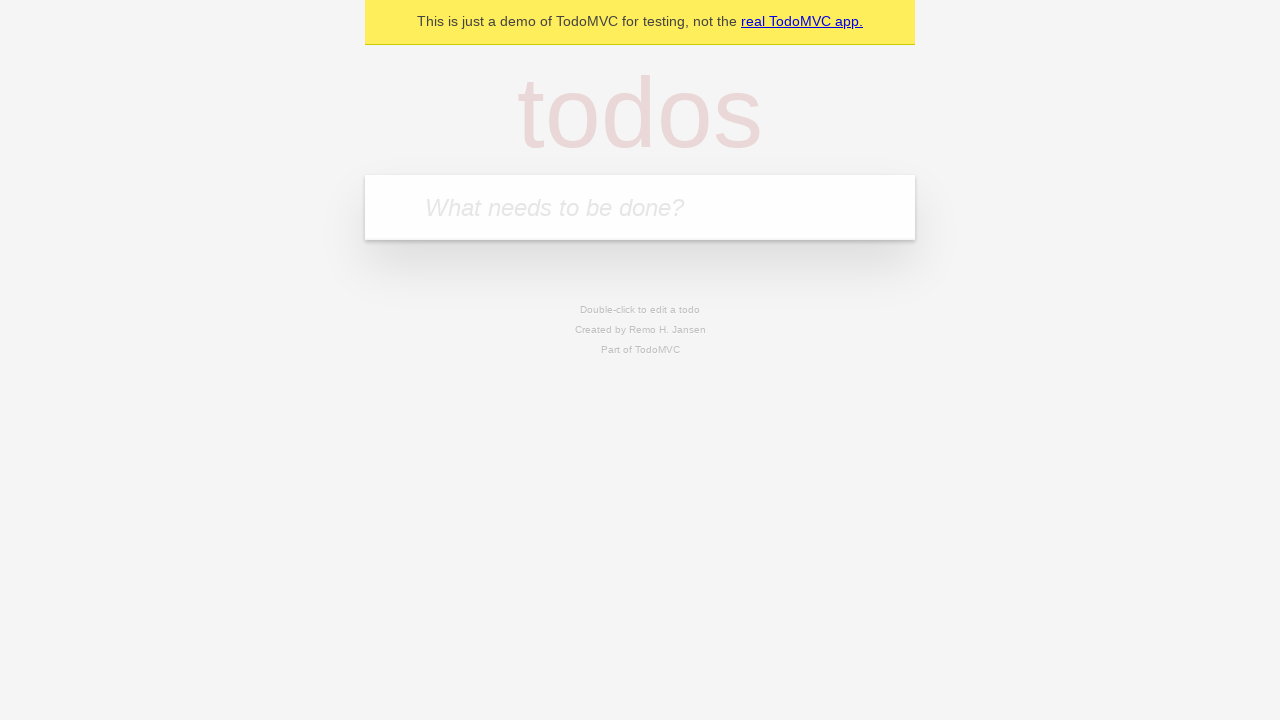

Filled todo input with 'buy some cheese' on internal:attr=[placeholder="What needs to be done?"i]
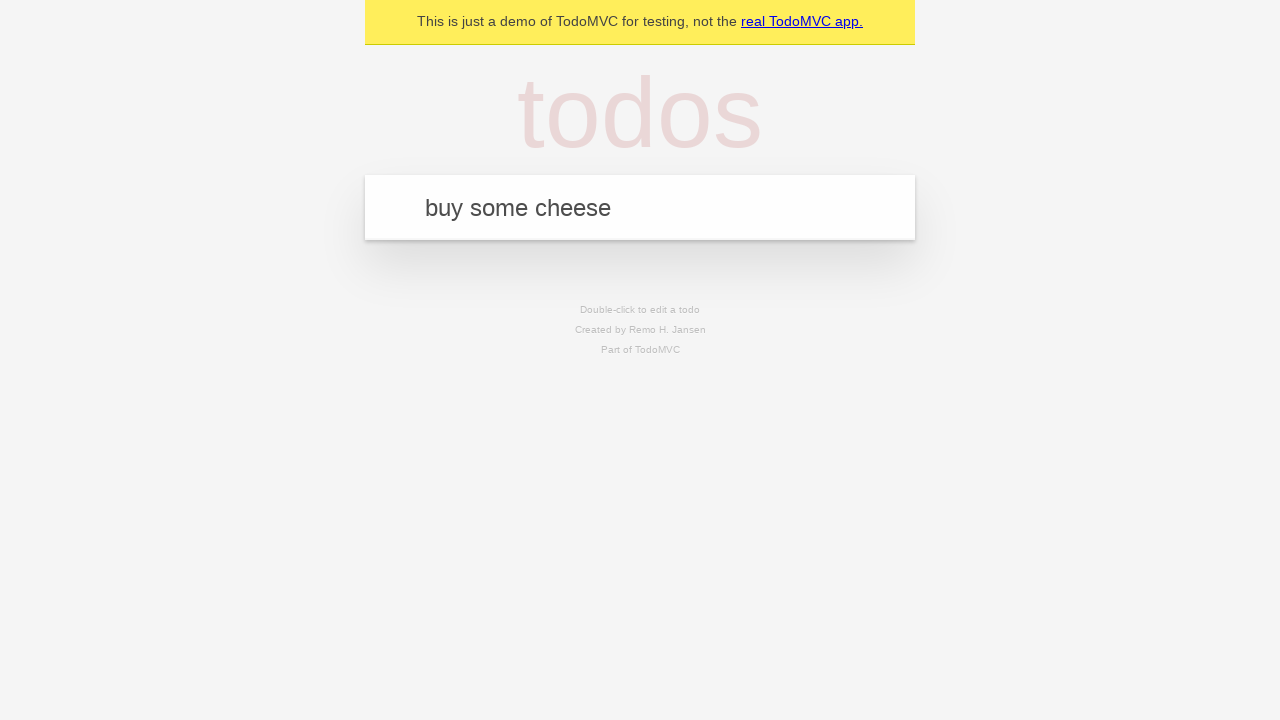

Pressed Enter to add first todo on internal:attr=[placeholder="What needs to be done?"i]
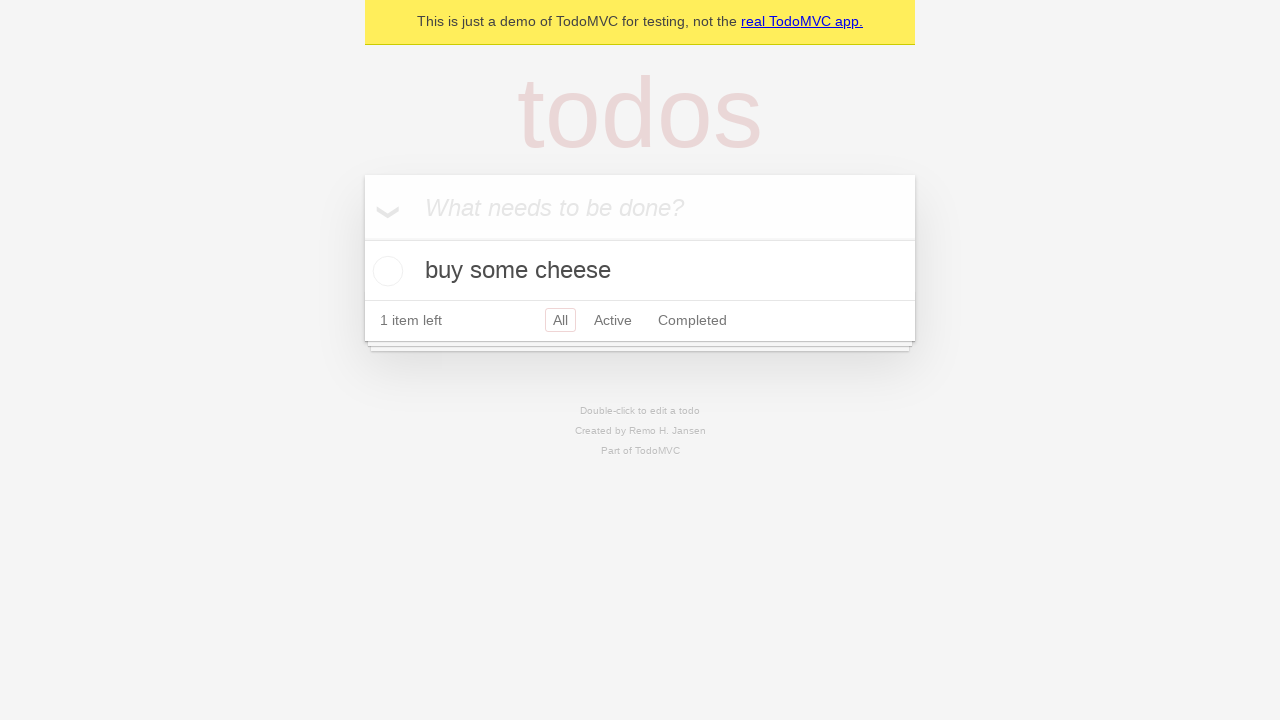

Filled todo input with 'feed the cat' on internal:attr=[placeholder="What needs to be done?"i]
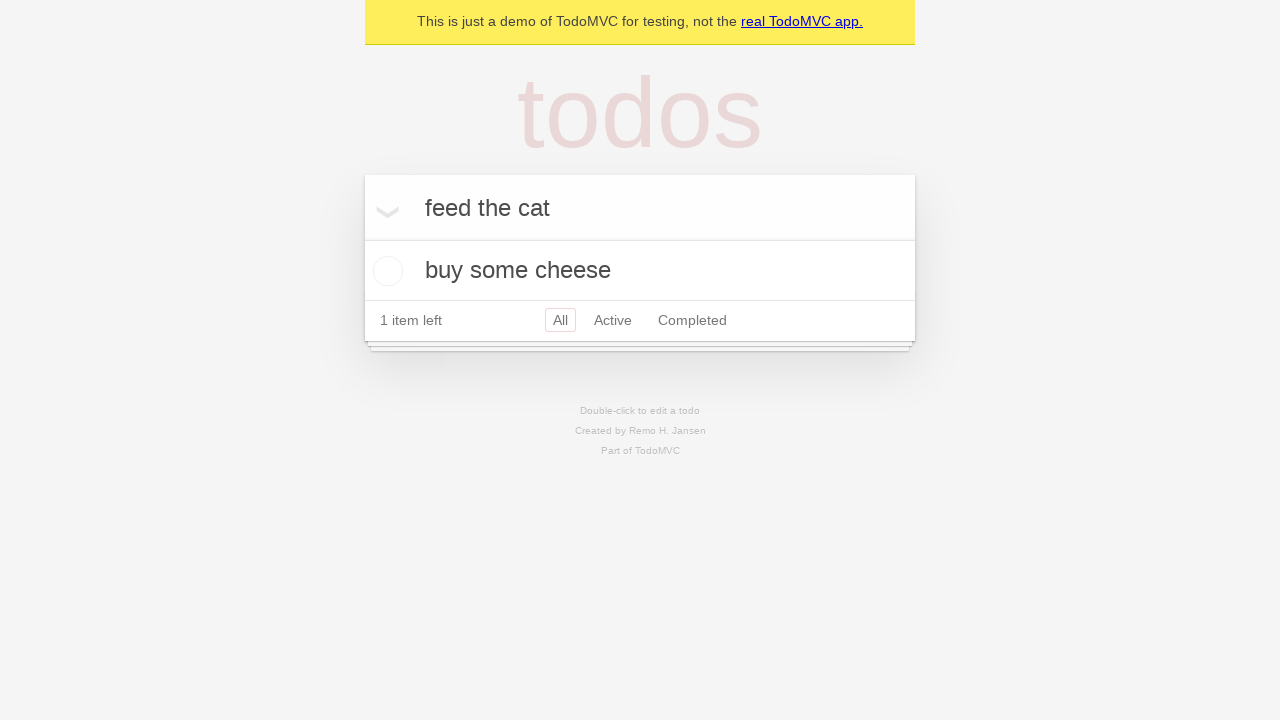

Pressed Enter to add second todo on internal:attr=[placeholder="What needs to be done?"i]
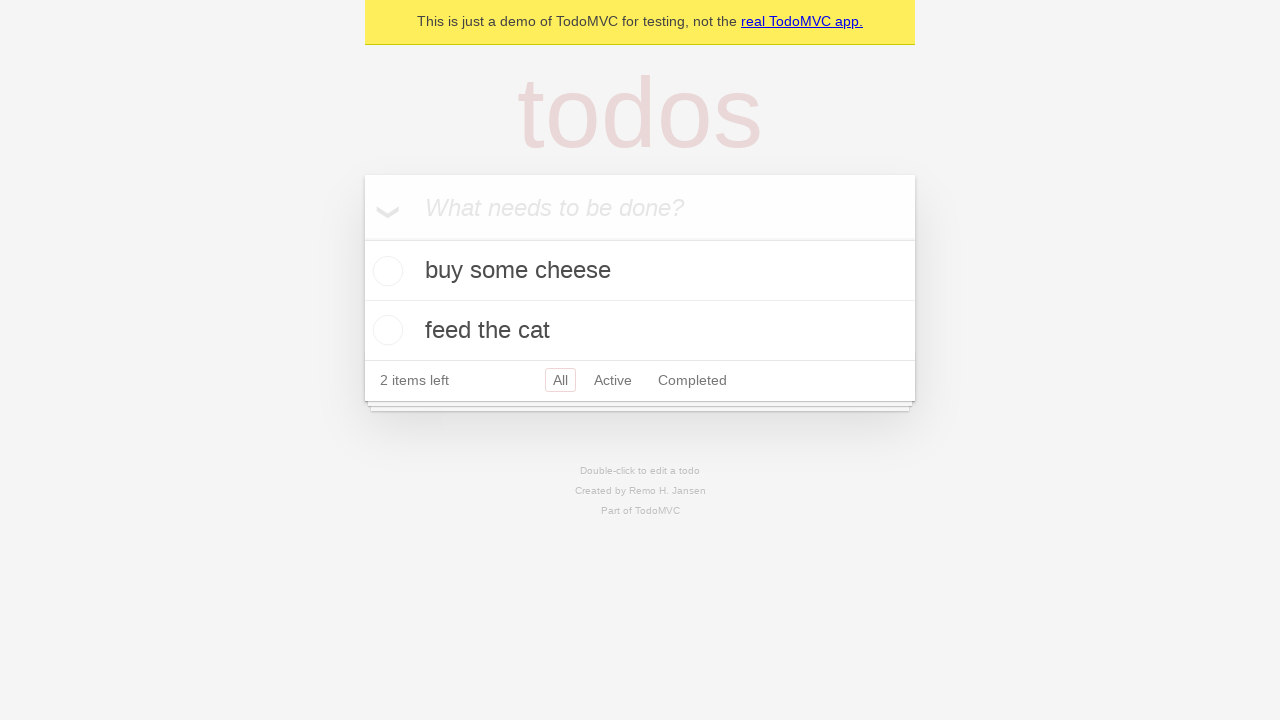

Checked first todo item at (385, 271) on internal:testid=[data-testid="todo-item"s] >> nth=0 >> internal:role=checkbox
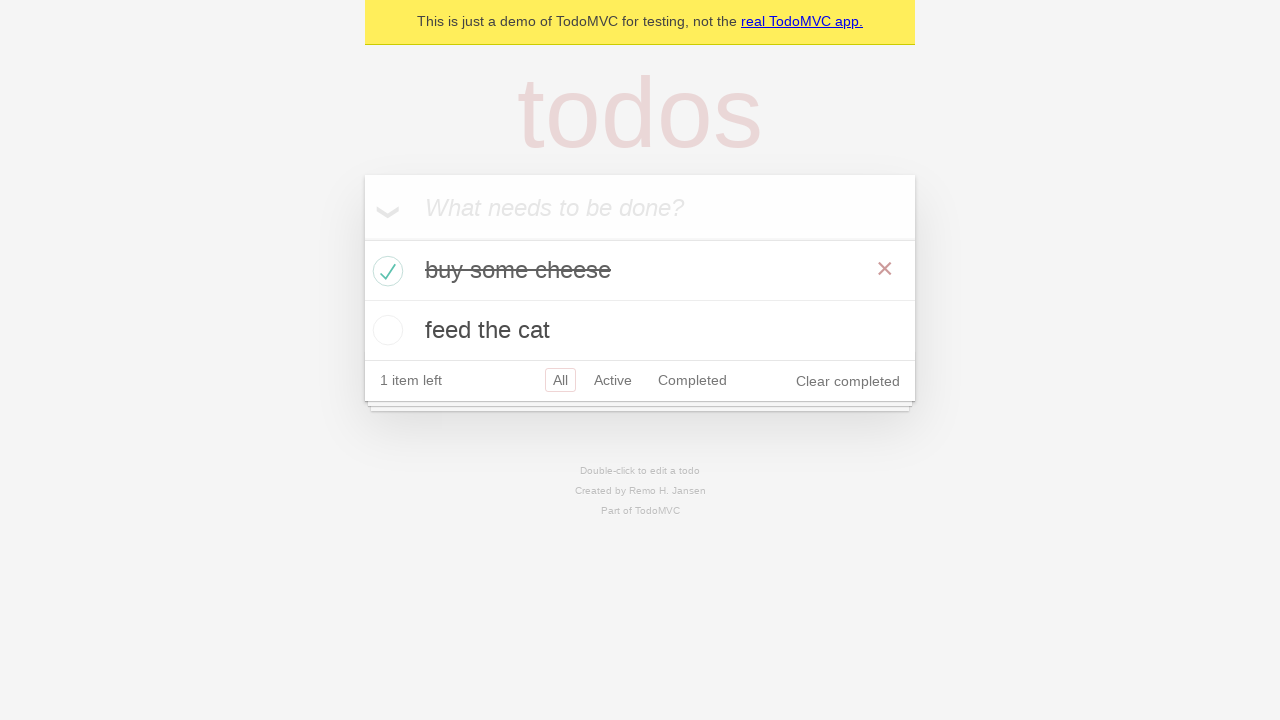

Reloaded the page
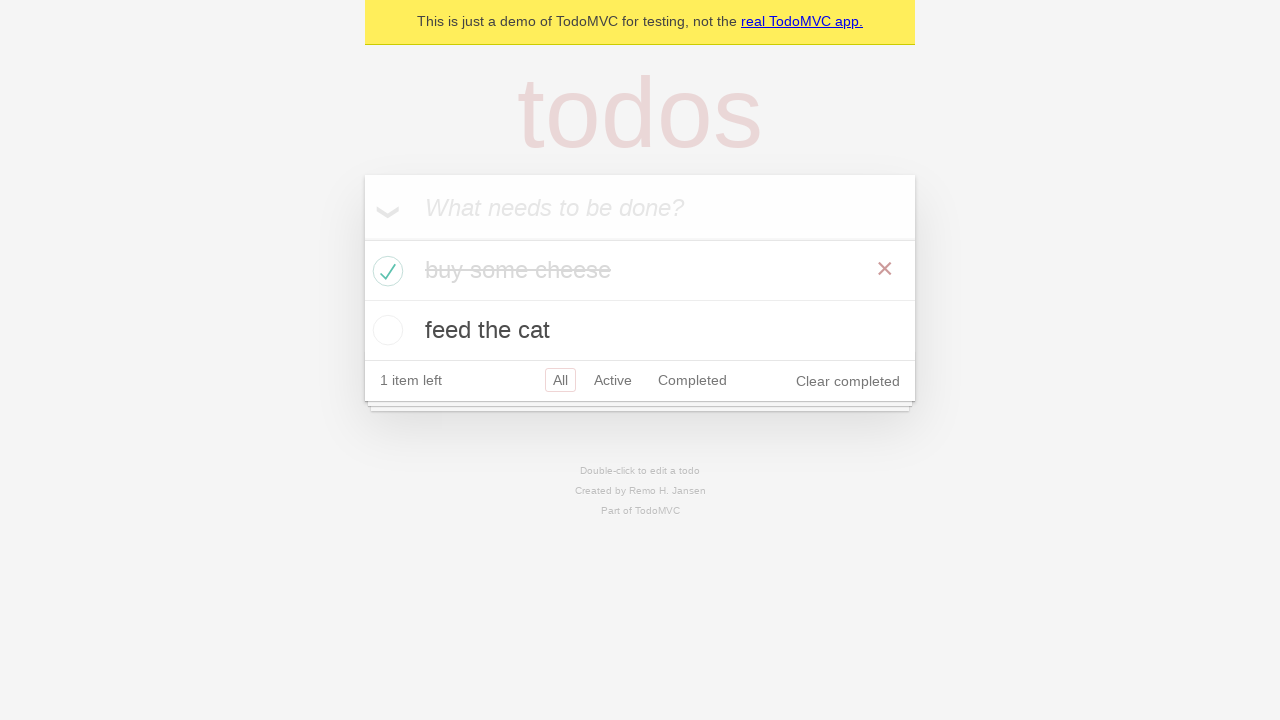

Todo items loaded after page reload
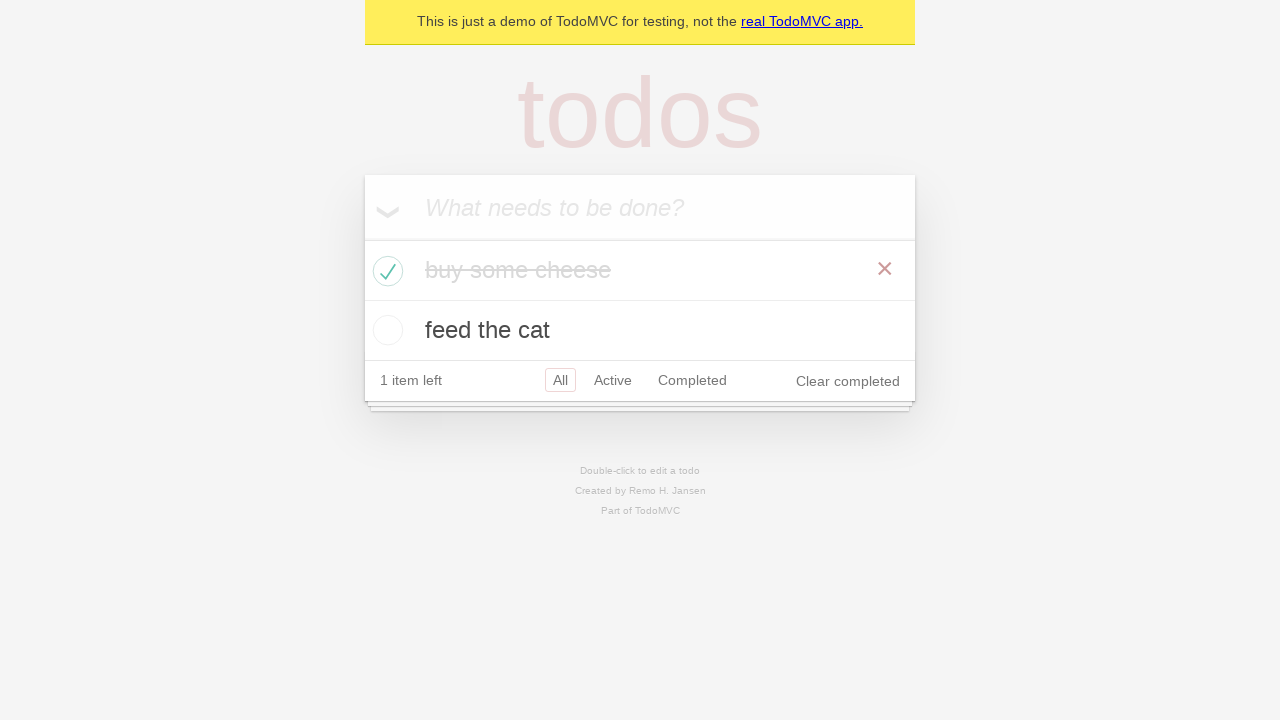

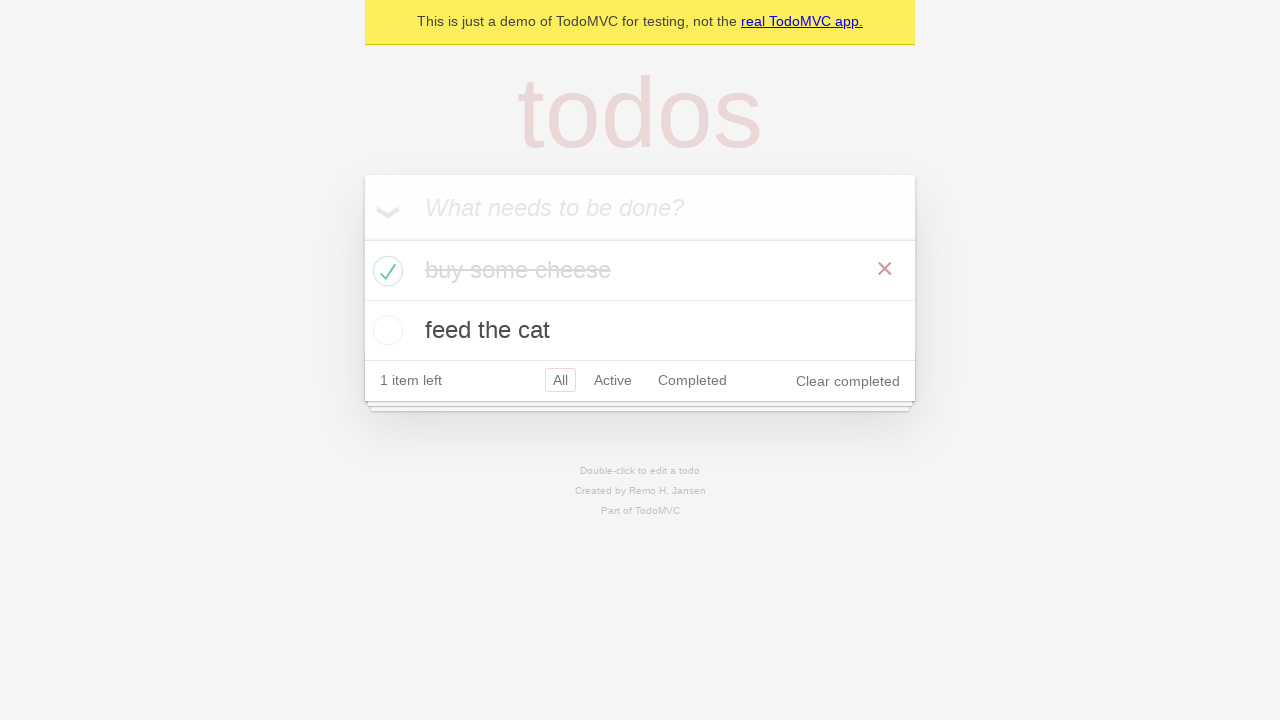